Tests job search functionality on Computrabajo Bolivia by entering a search term, viewing job listings, and clicking on individual job postings to view their details.

Starting URL: https://bo.computrabajo.com/

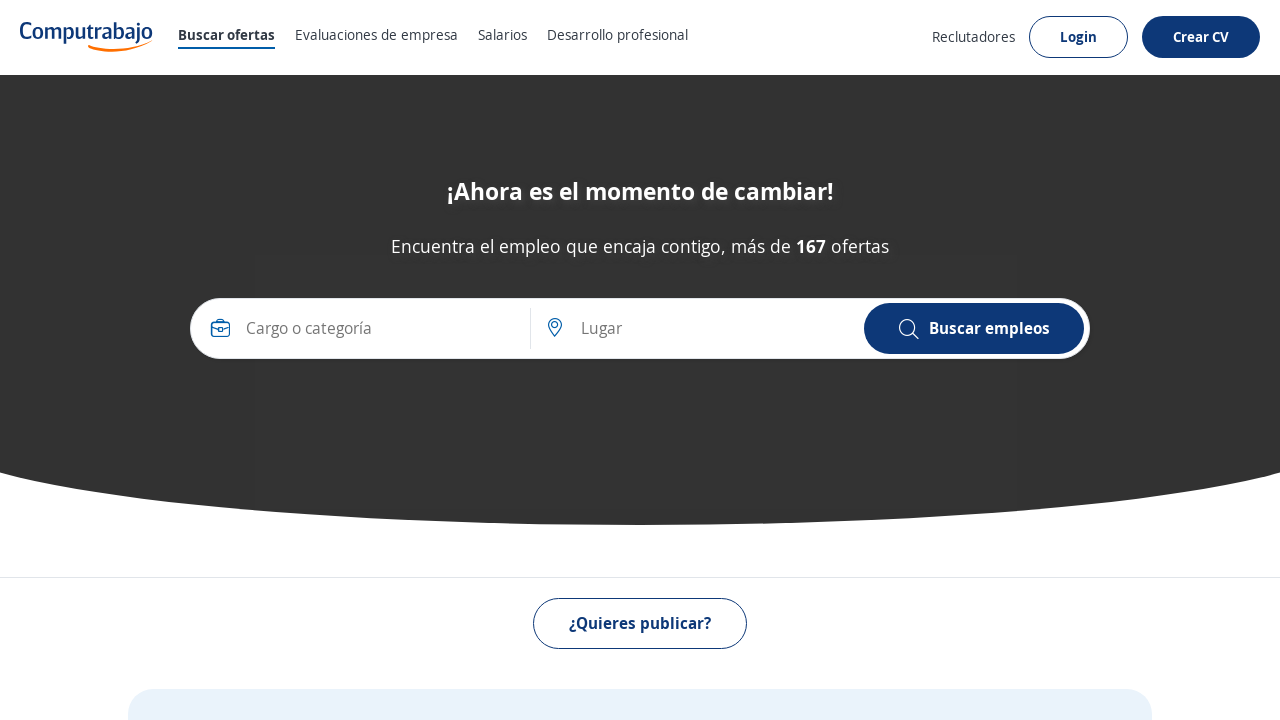

Search input field appeared
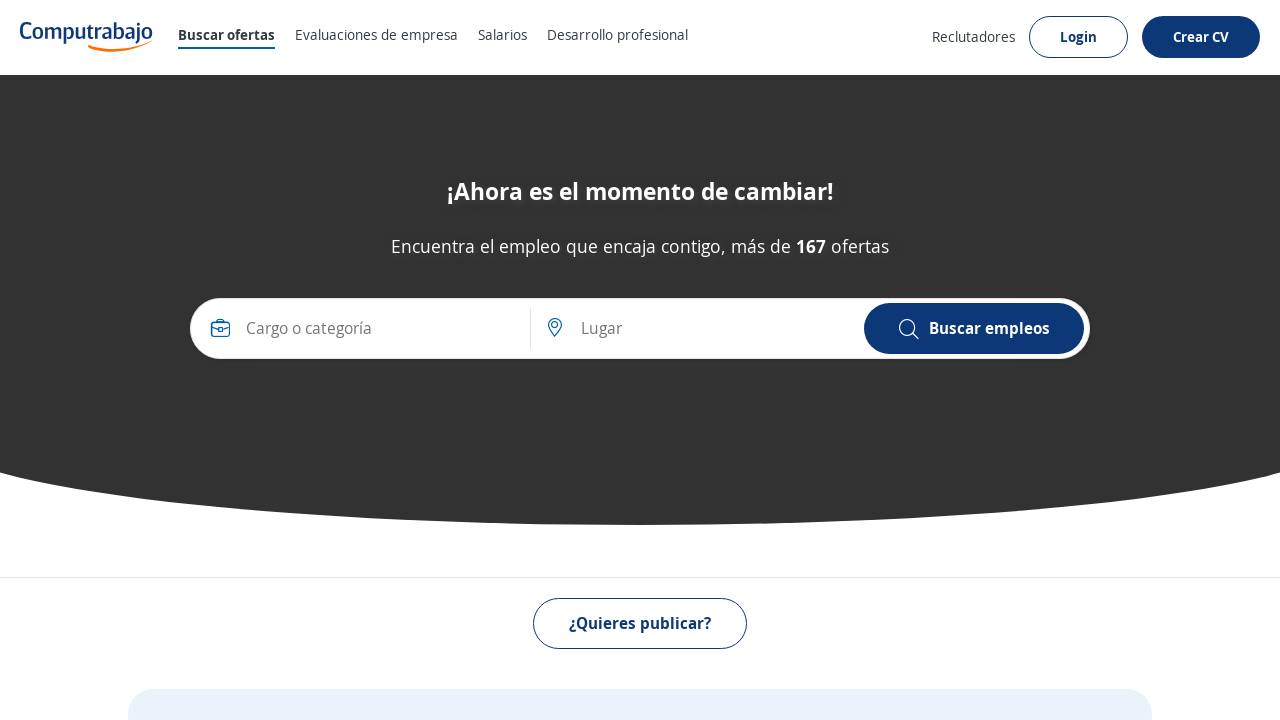

Filled search field with 'Developer' on #prof-cat-search-input
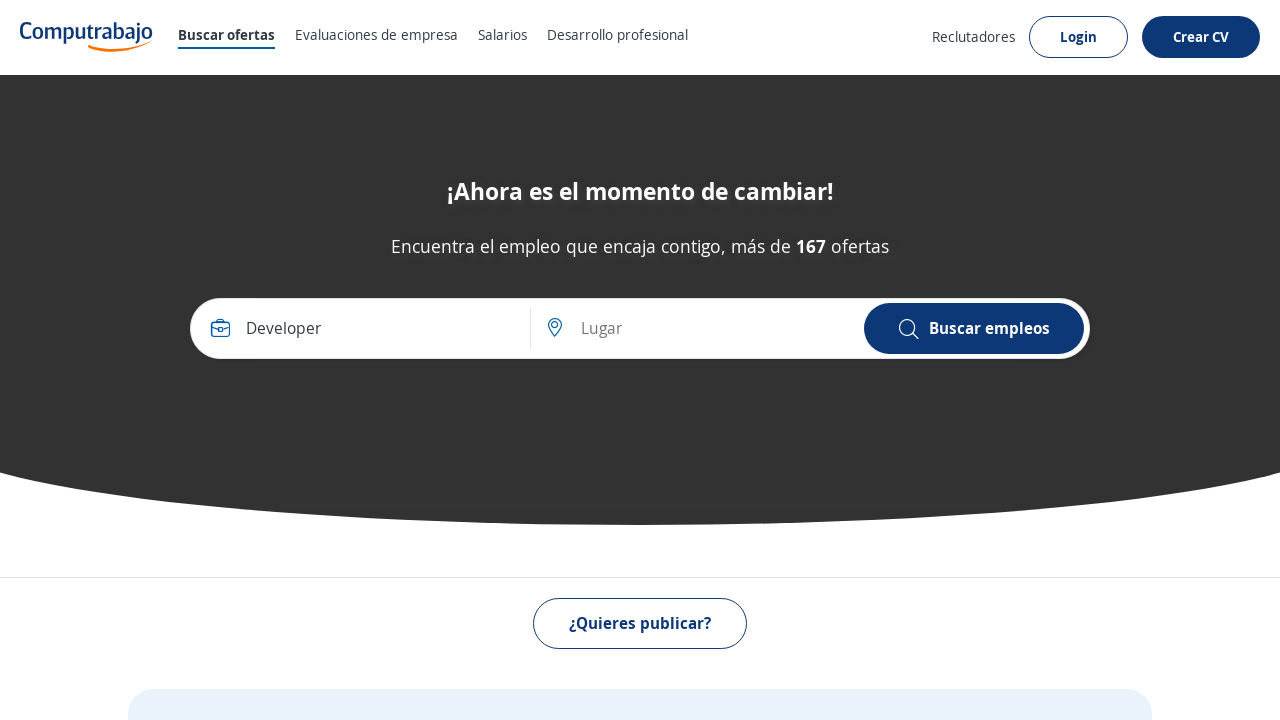

Pressed Enter to submit job search on #prof-cat-search-input
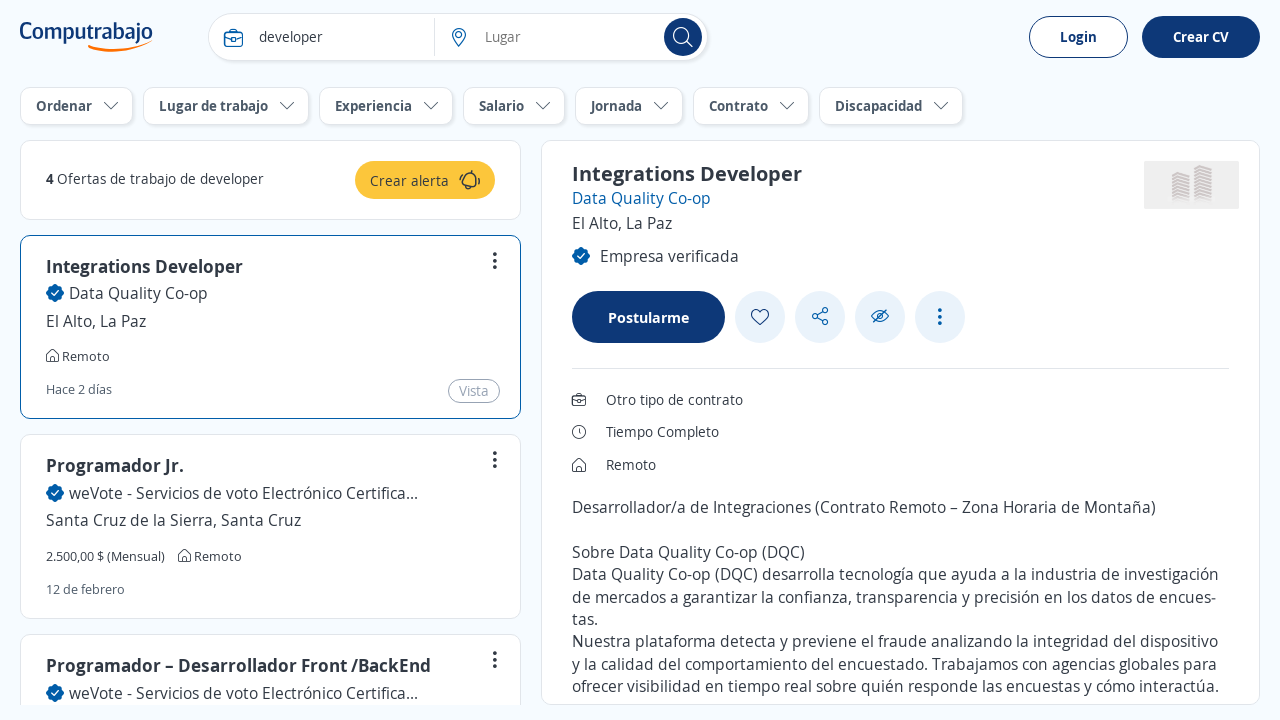

Job listings loaded on the page
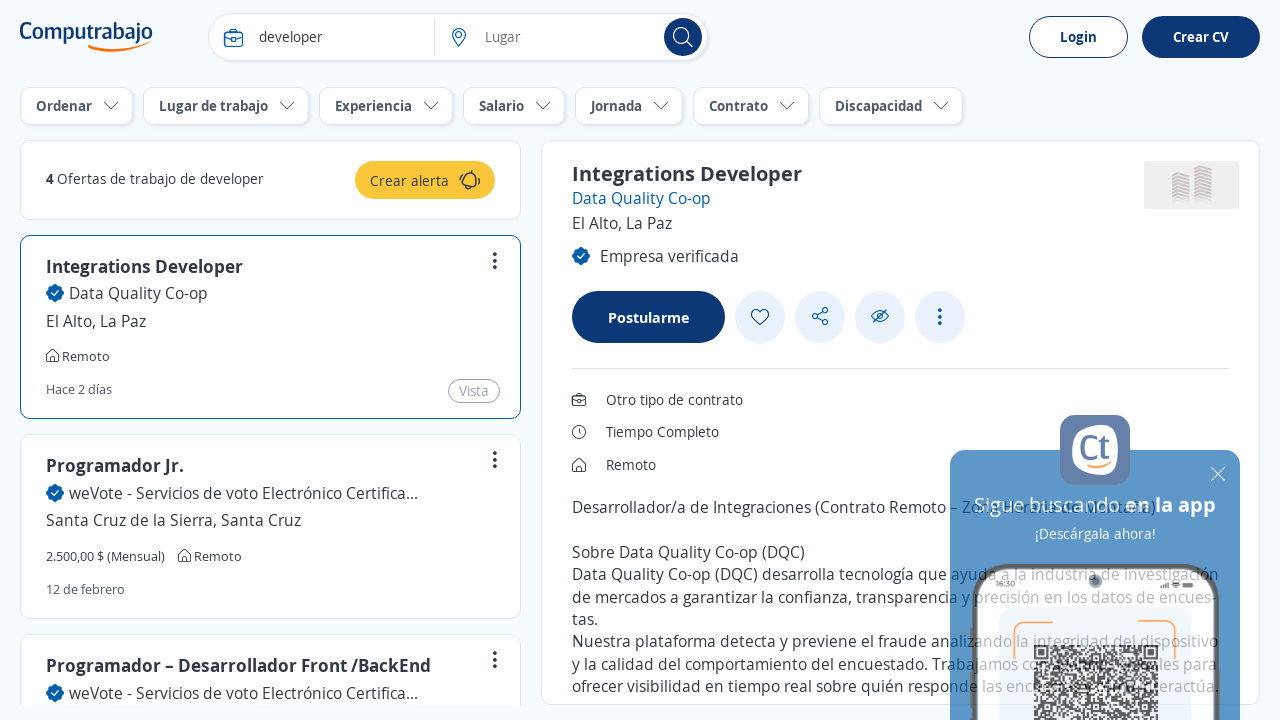

No popup detected, continuing with job search on button:has-text('Ahora no')
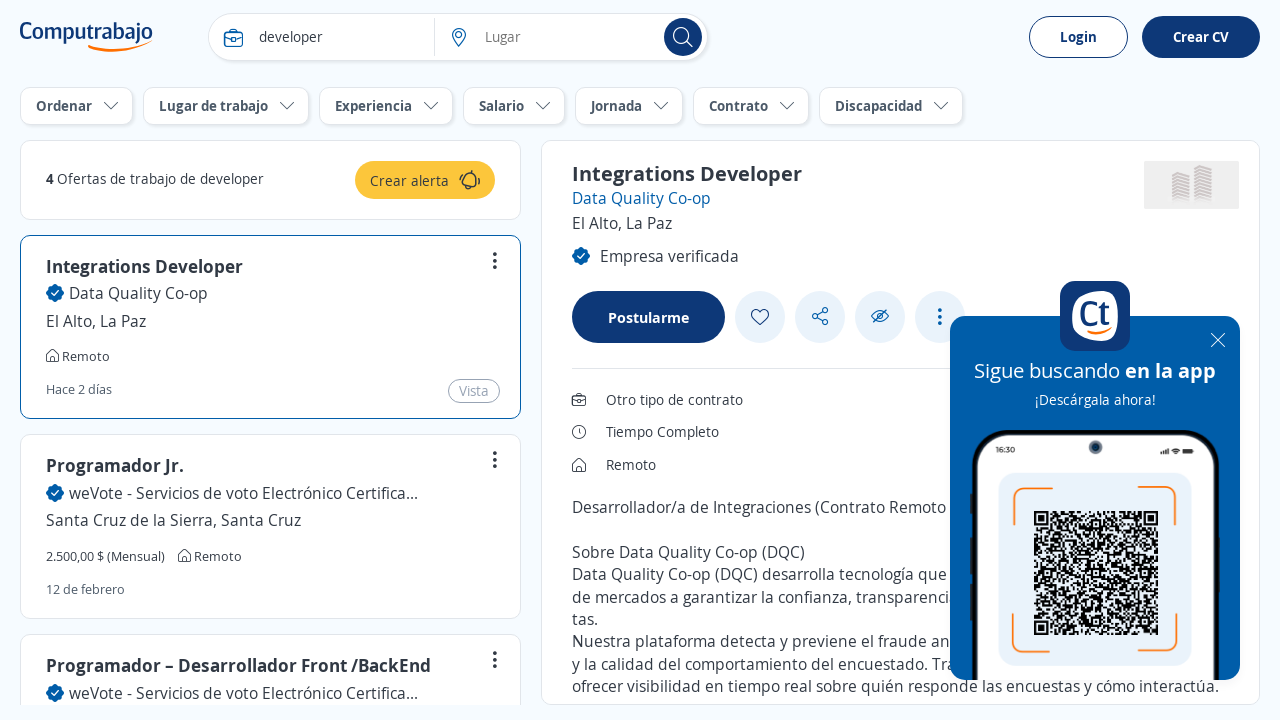

Clicked on the first job listing to view details at (271, 327) on .box_offer >> nth=0
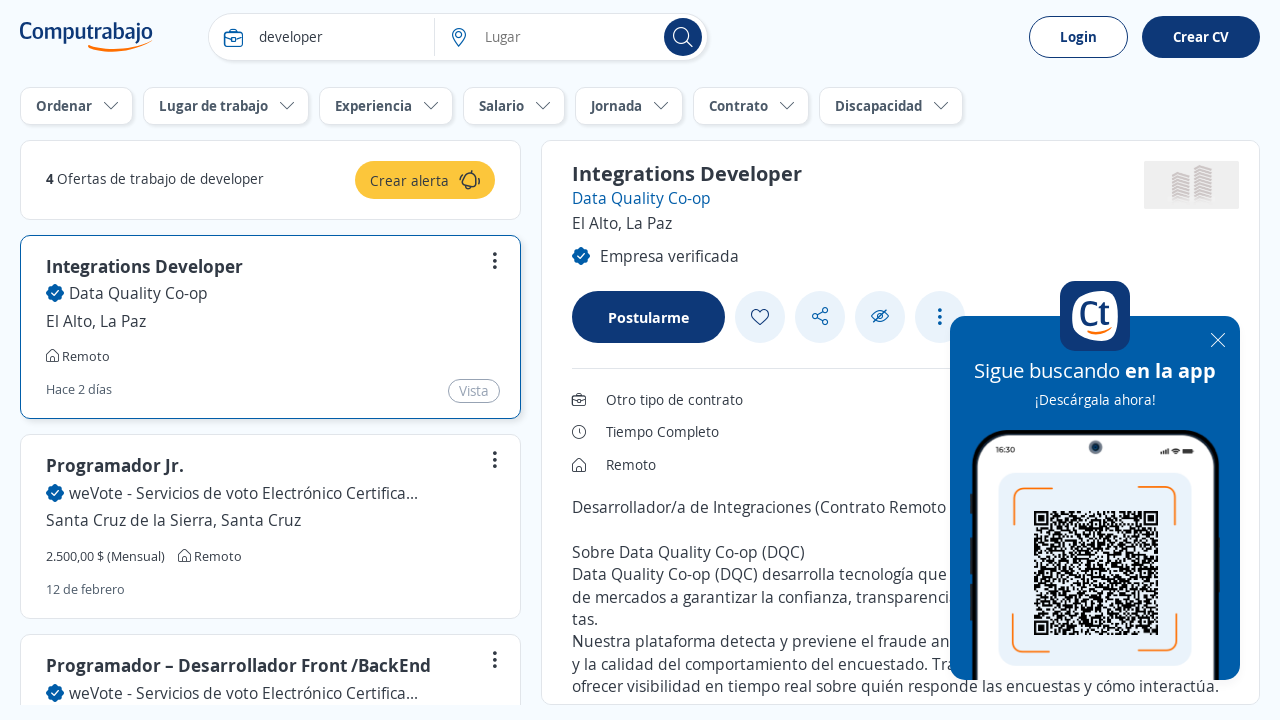

Job detail section loaded
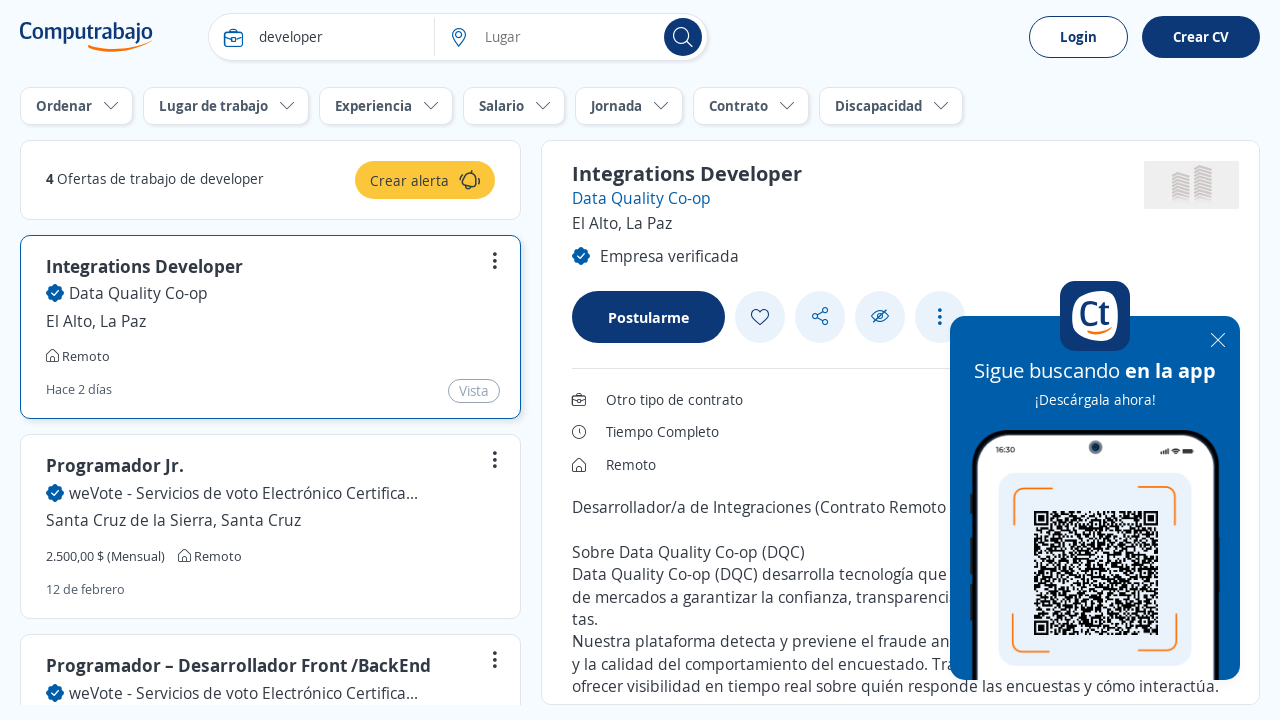

Job title element is present
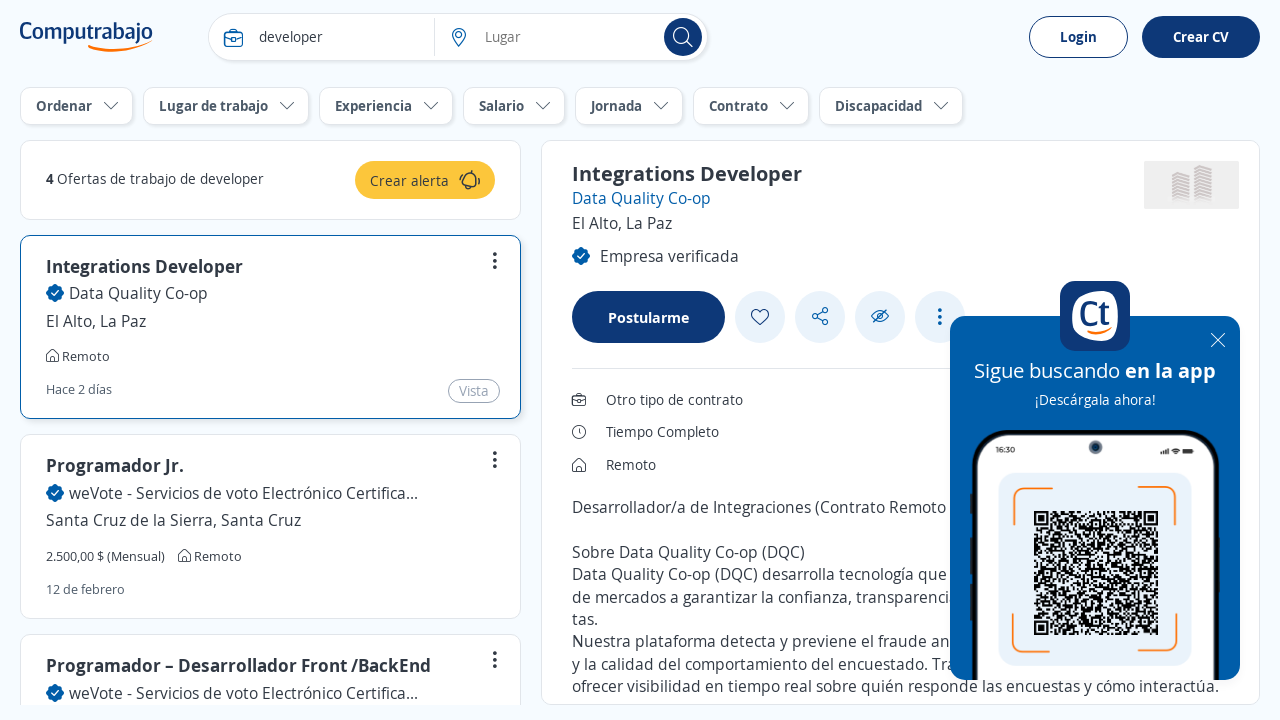

Job detail header element is present
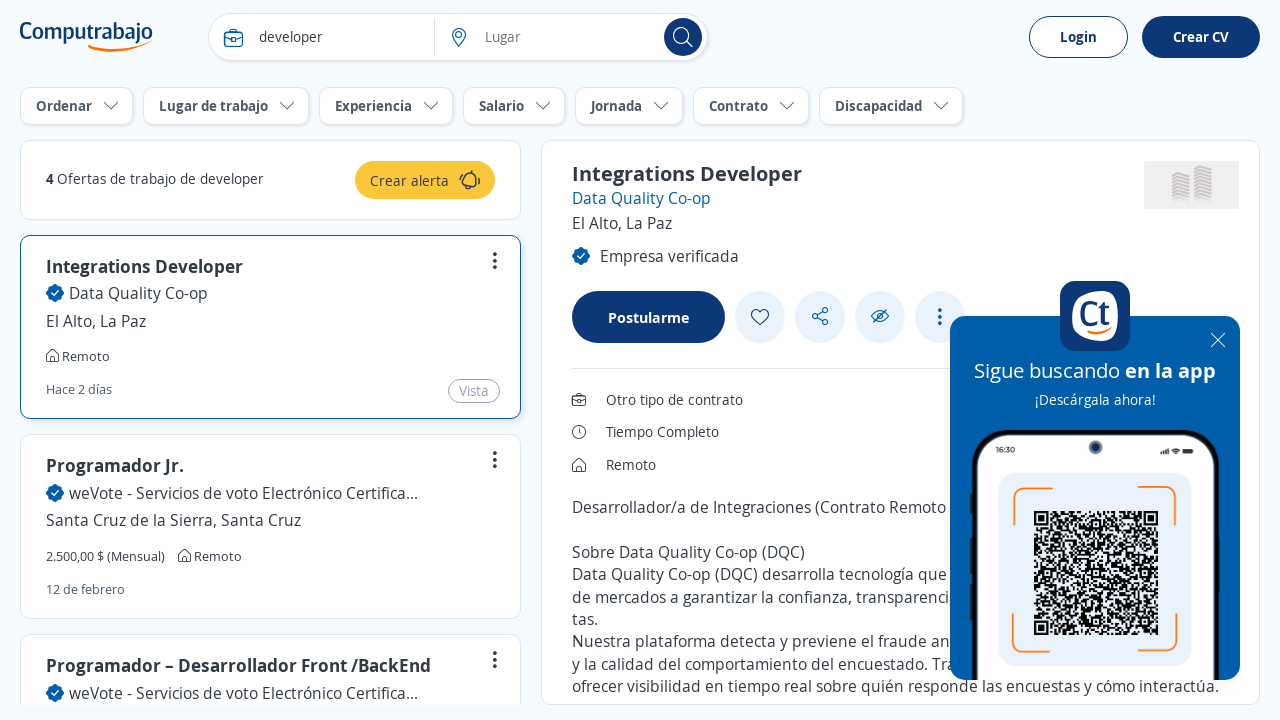

Job description text wrapper element is present
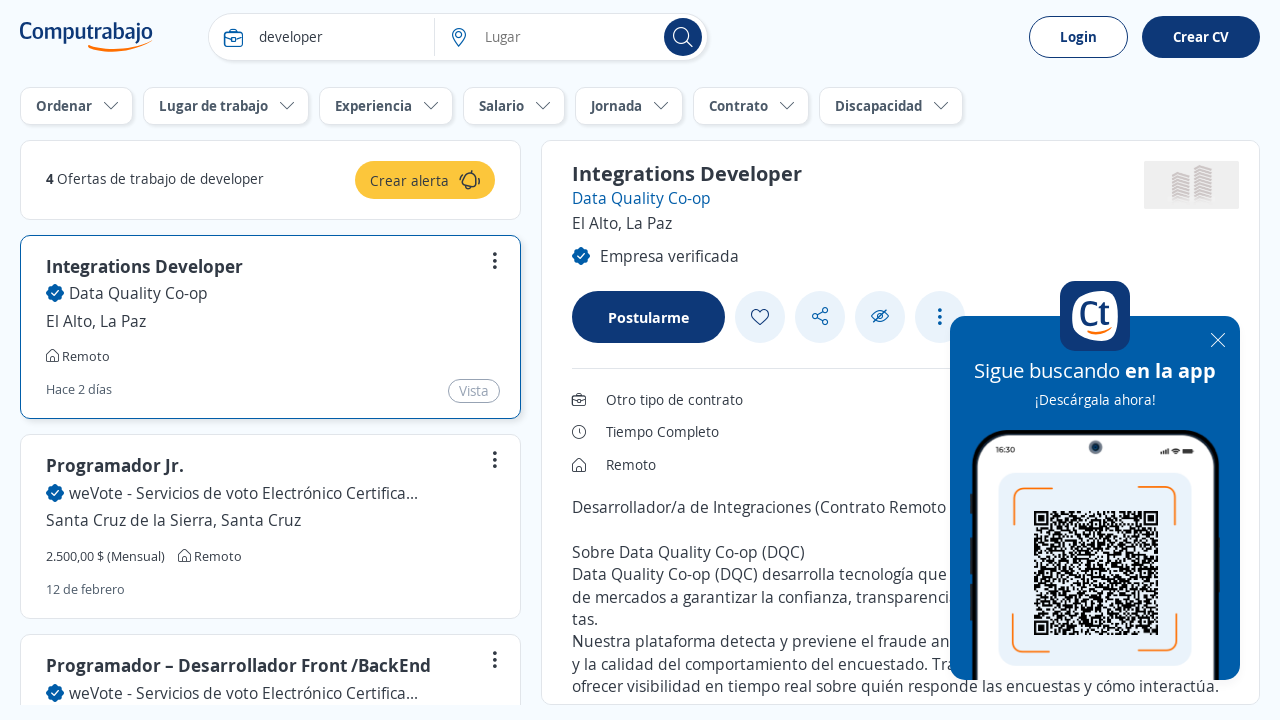

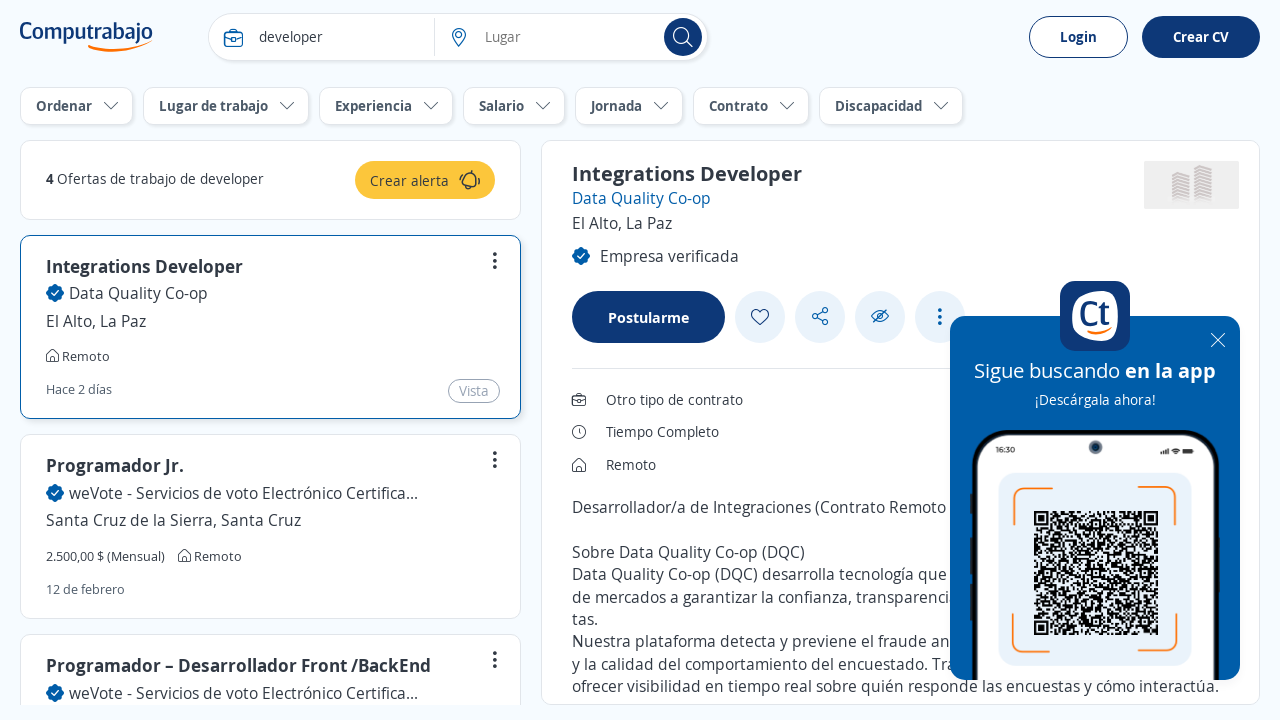